Tests double-click functionality by switching to an iframe, double-clicking on a text element, and verifying the text color changes to red.

Starting URL: https://www.w3schools.com/tags/tryit.asp?filename=tryhtml5_ev_ondblclick2

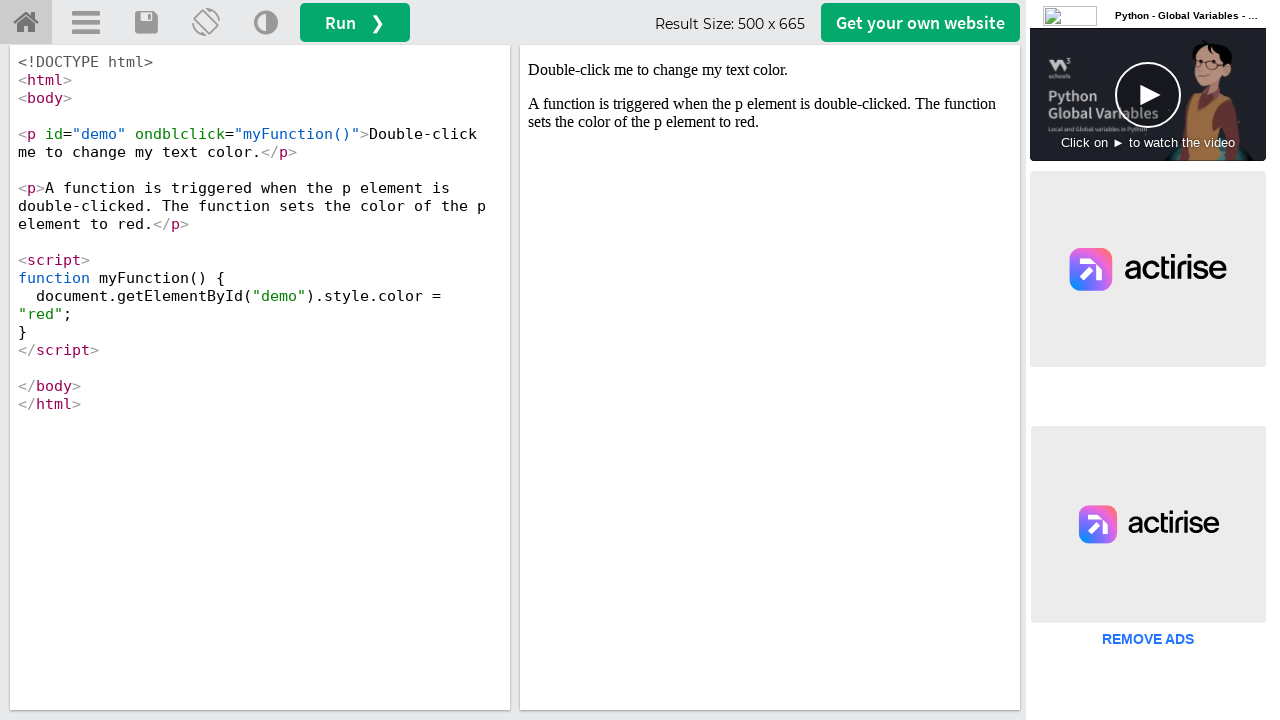

Located iframe with ID 'iframeResult'
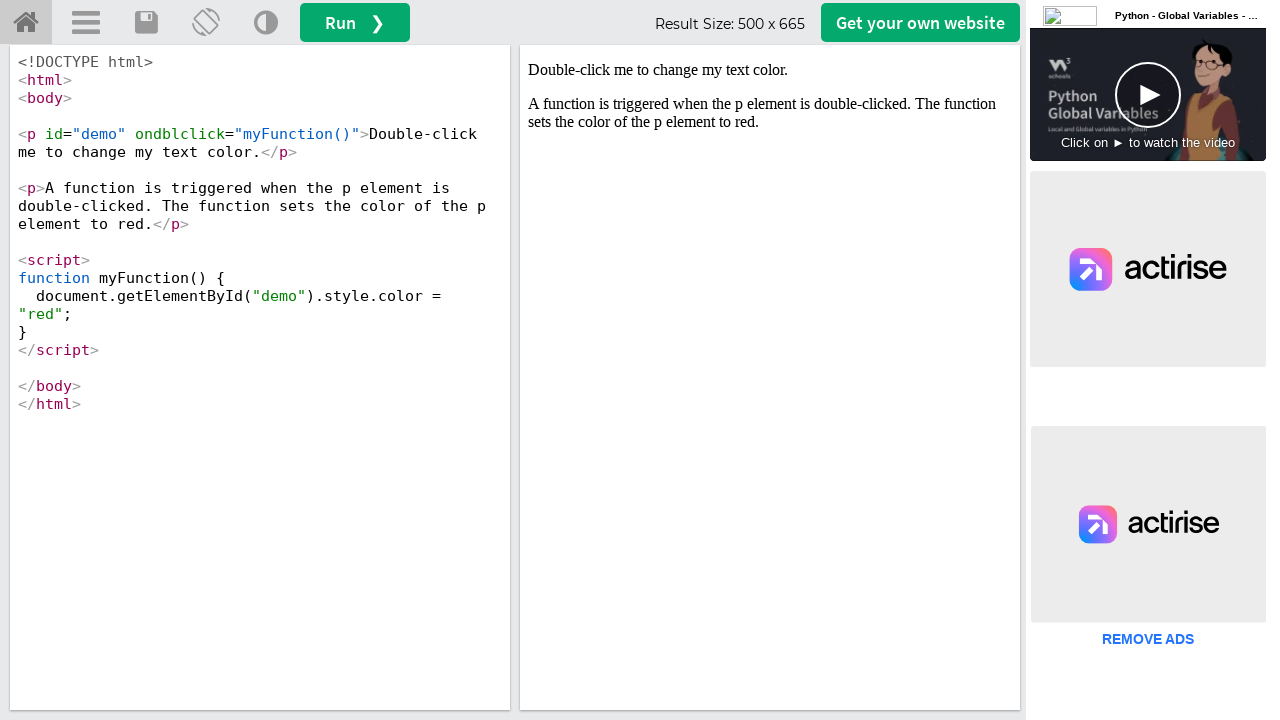

Double-clicked on text element with ID 'demo' at (770, 70) on #iframeResult >> internal:control=enter-frame >> #demo
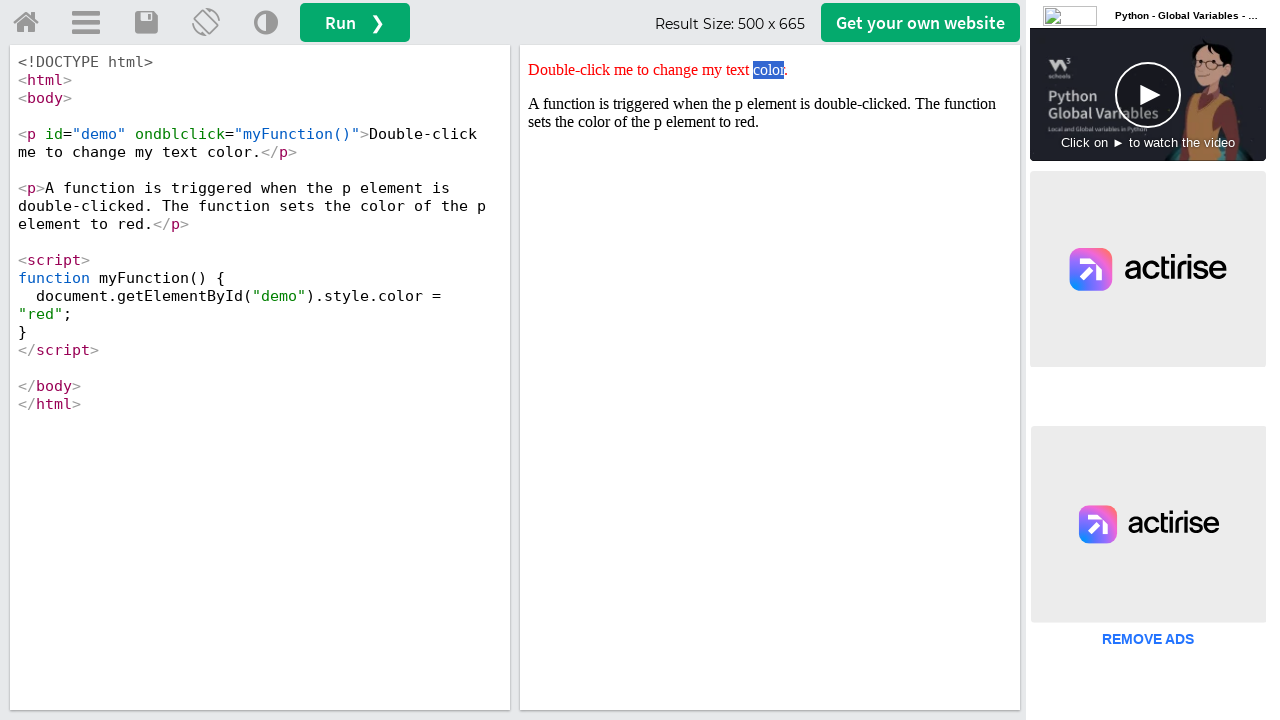

Located text element to verify style change
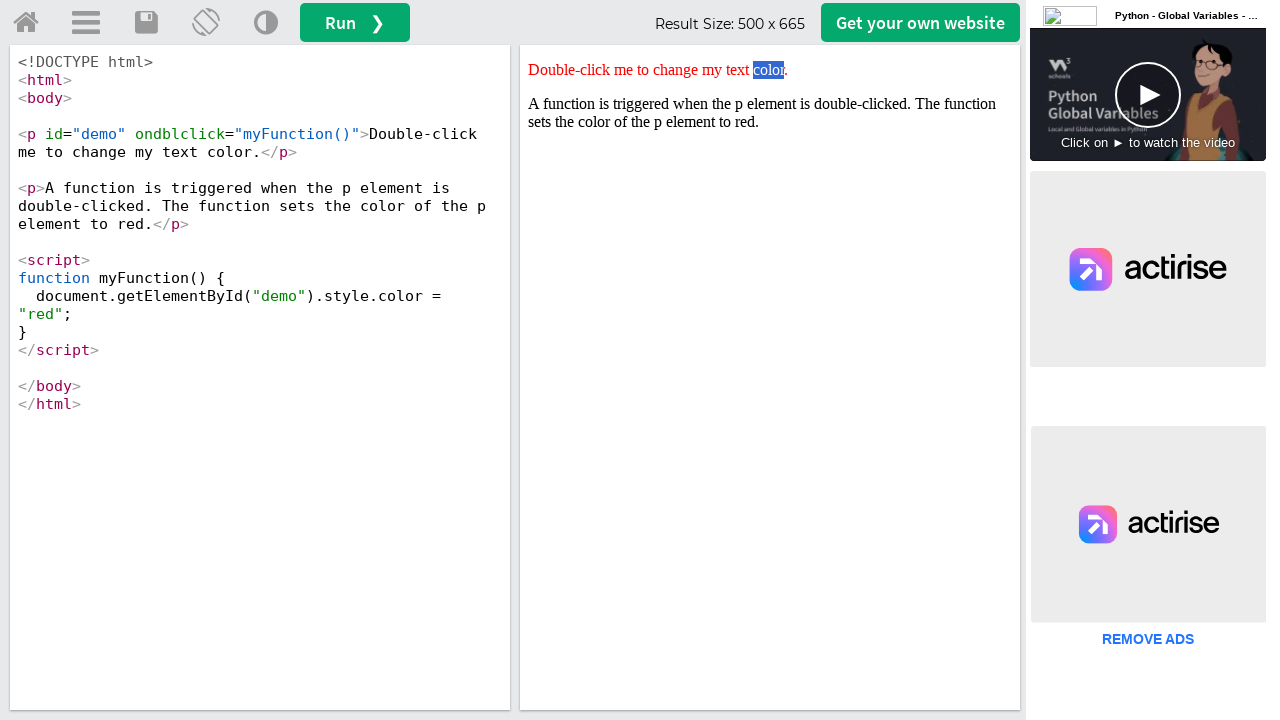

Retrieved style attribute: color: red;
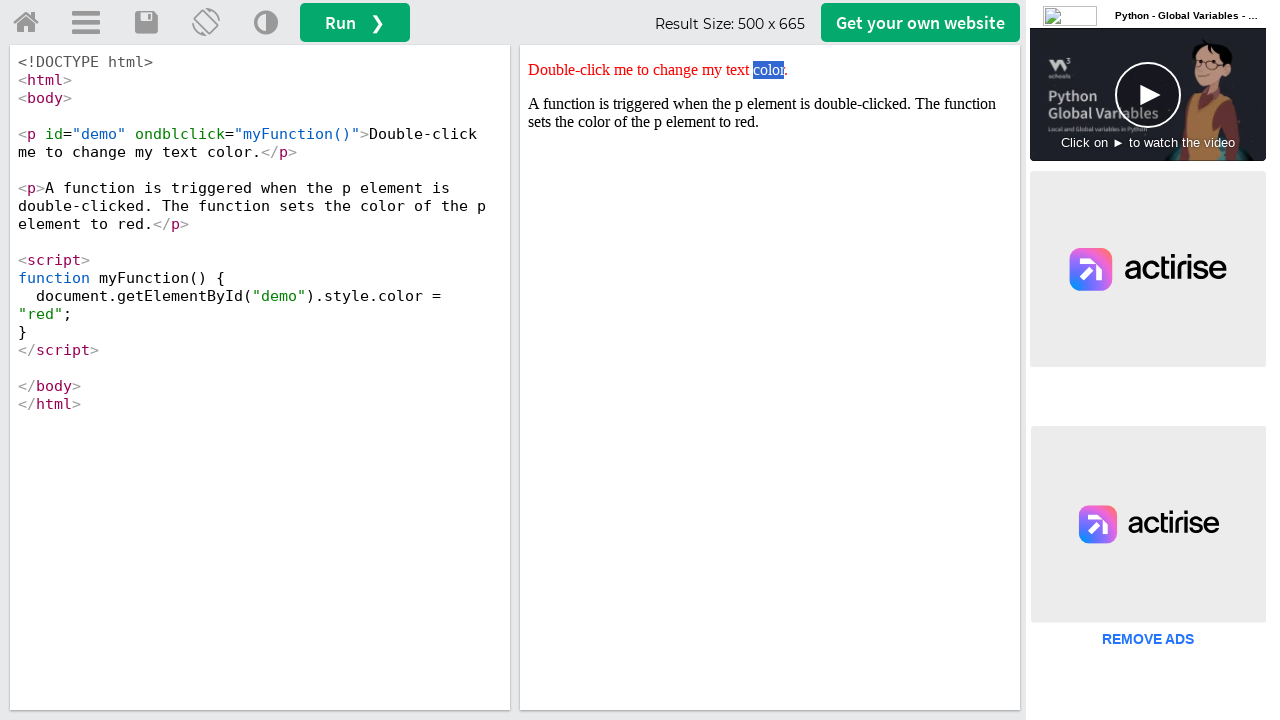

Verified that text color changed to red after double-click
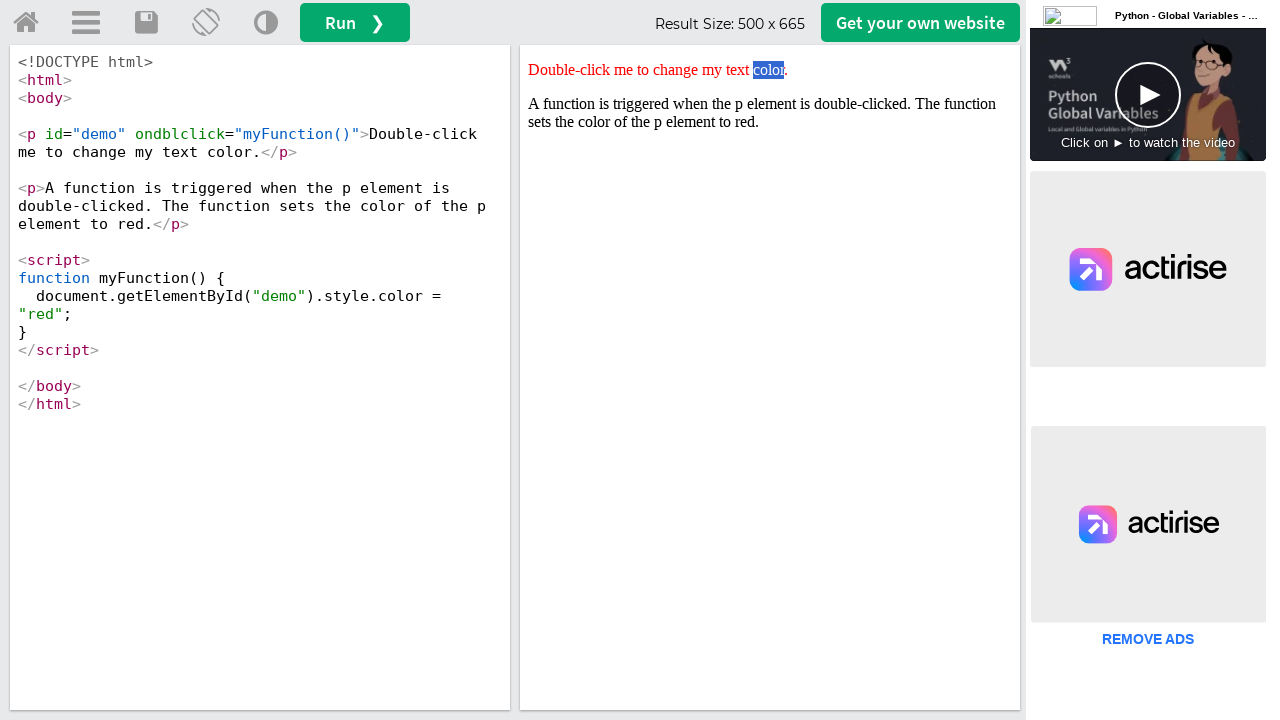

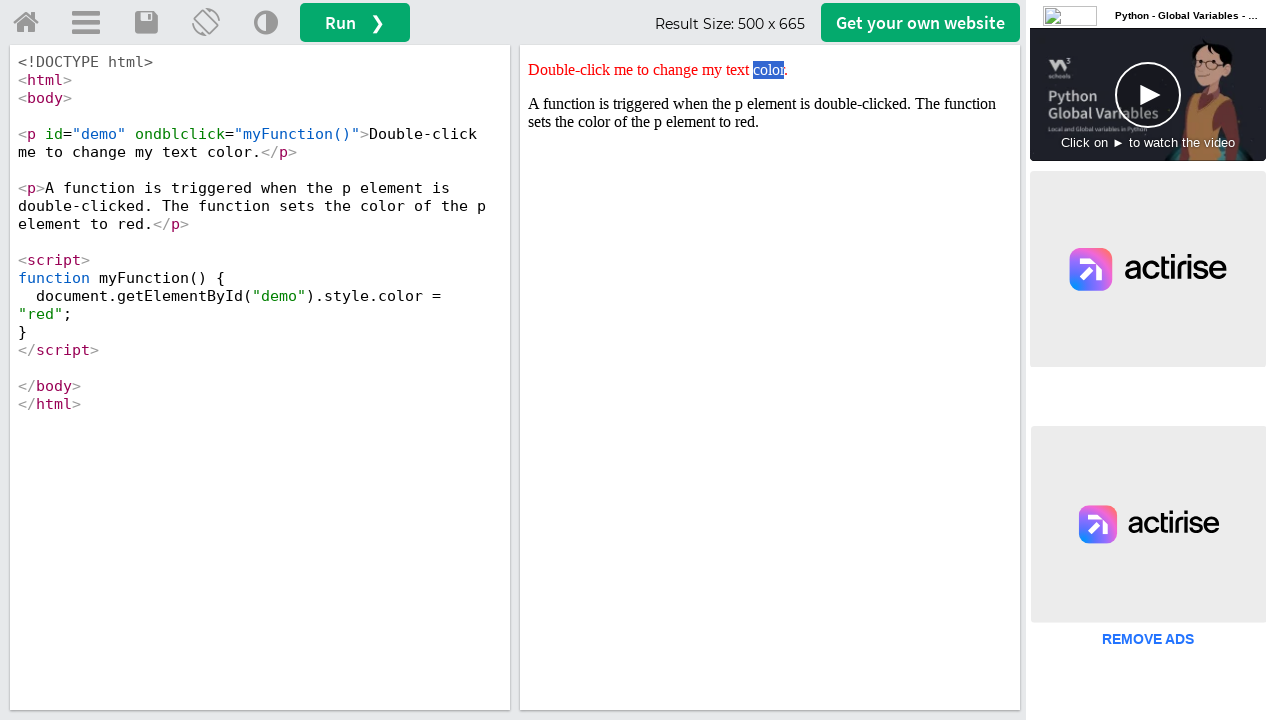